Tests editing a todo item by double-clicking, filling new text, and pressing Enter

Starting URL: https://demo.playwright.dev/todomvc

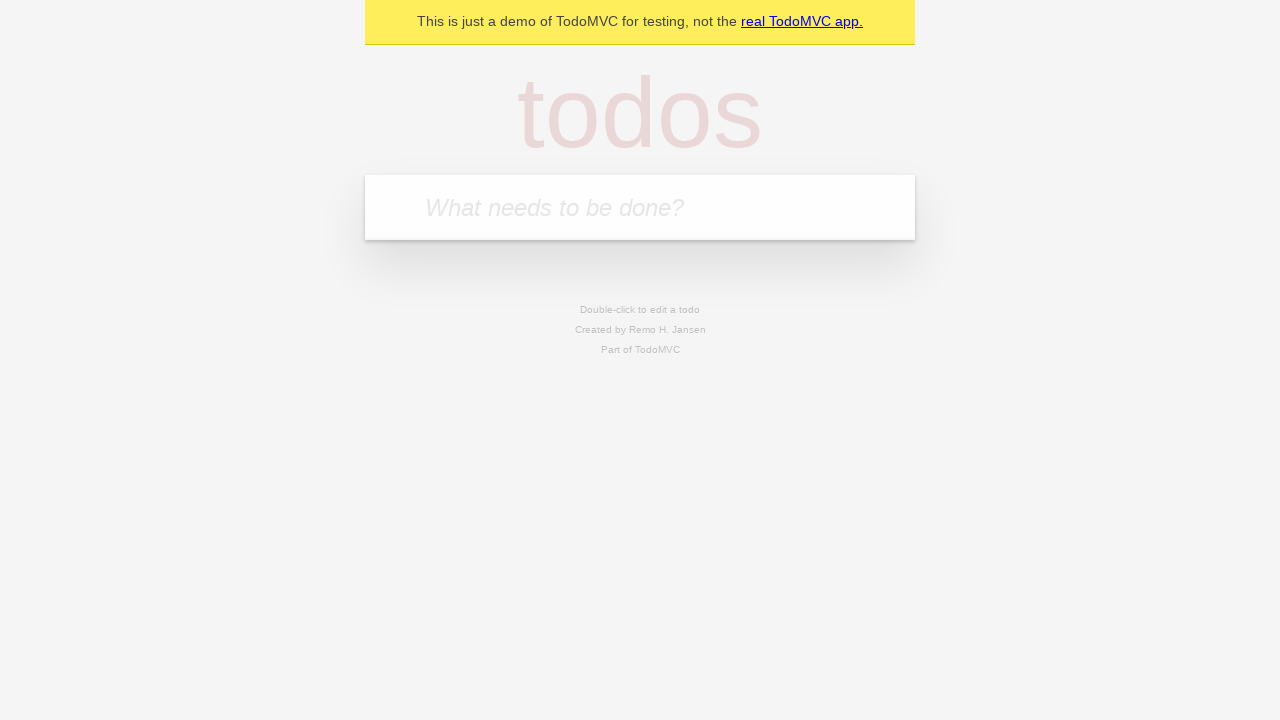

Filled first todo input with 'buy some cheese' on internal:attr=[placeholder="What needs to be done?"i]
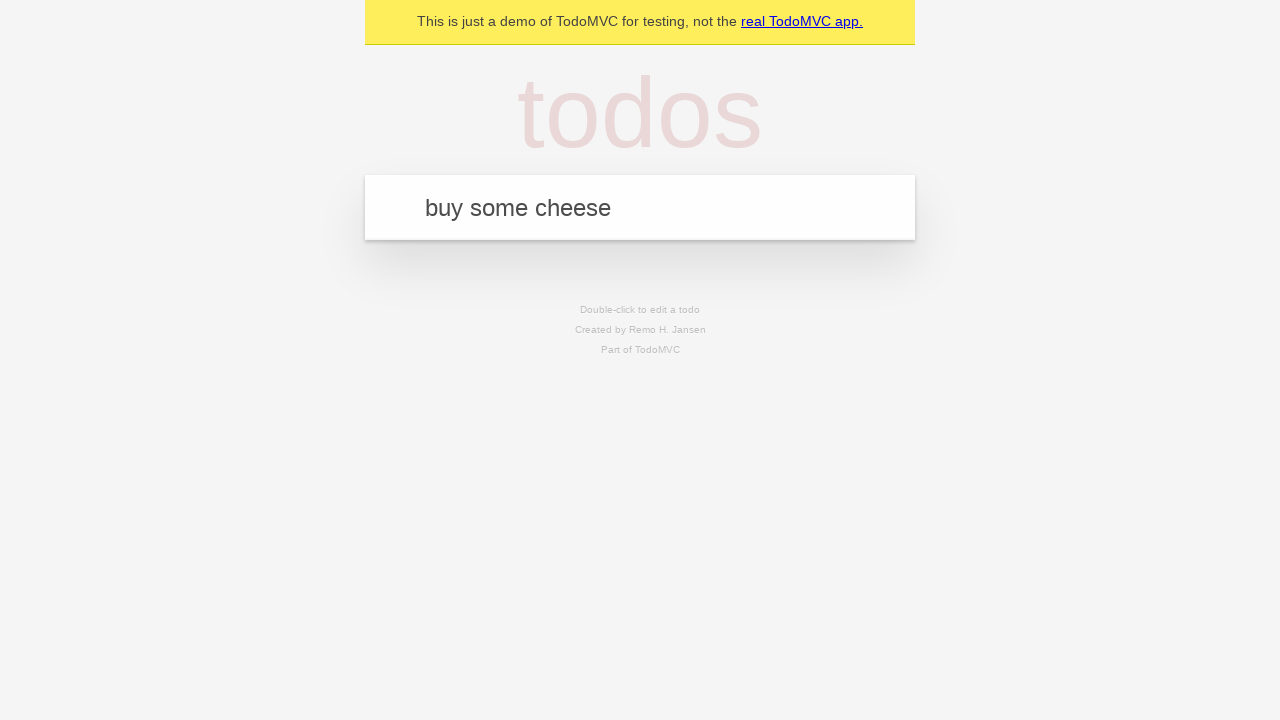

Pressed Enter to create first todo item on internal:attr=[placeholder="What needs to be done?"i]
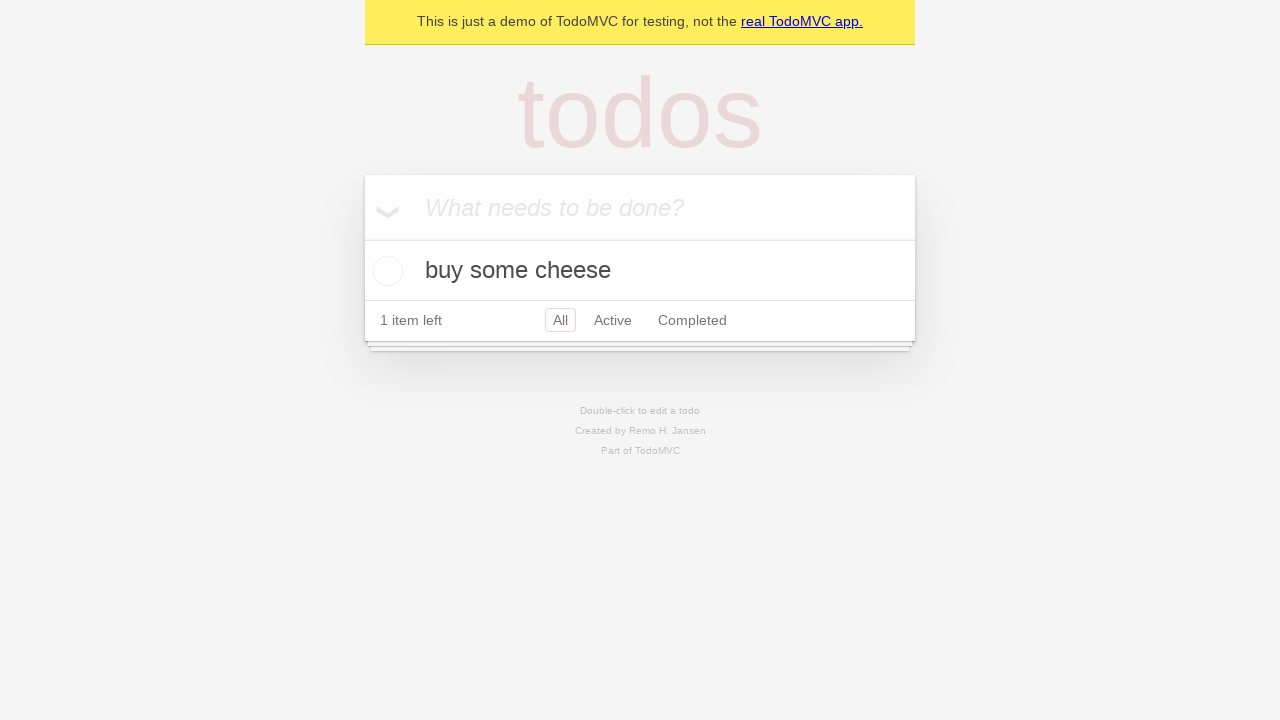

Filled second todo input with 'feed the cat' on internal:attr=[placeholder="What needs to be done?"i]
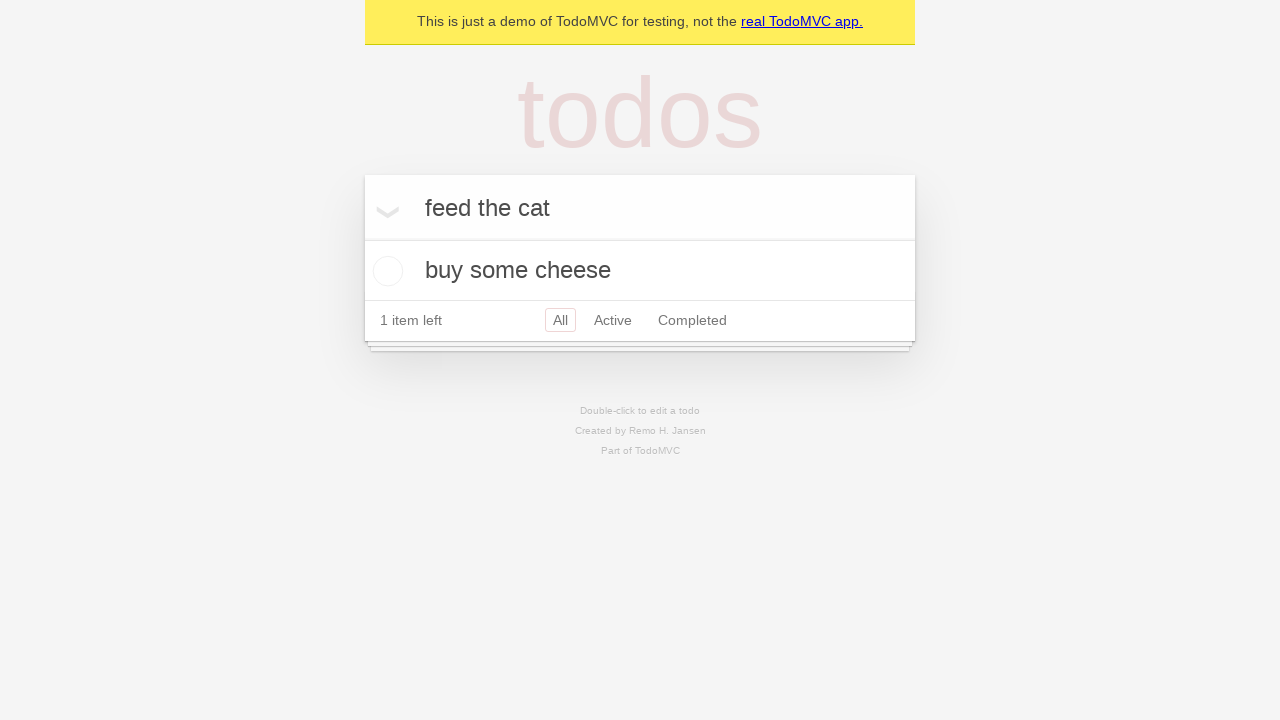

Pressed Enter to create second todo item on internal:attr=[placeholder="What needs to be done?"i]
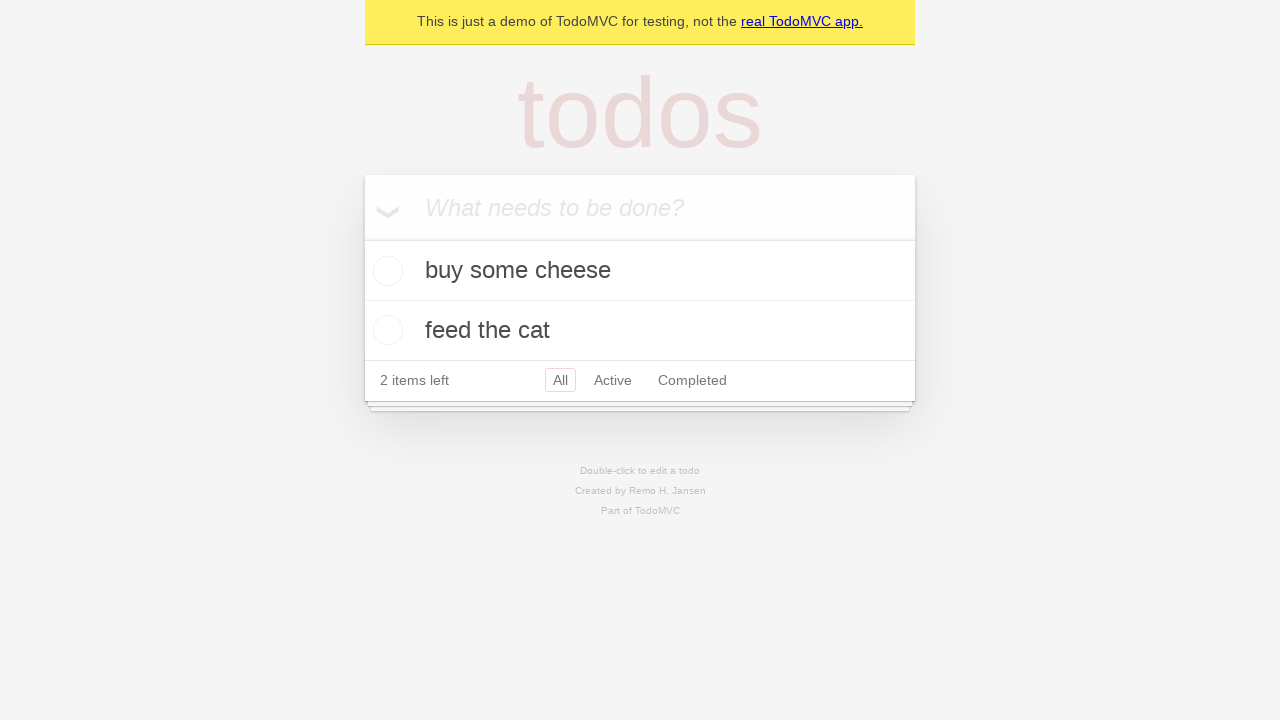

Filled third todo input with 'book a doctors appointment' on internal:attr=[placeholder="What needs to be done?"i]
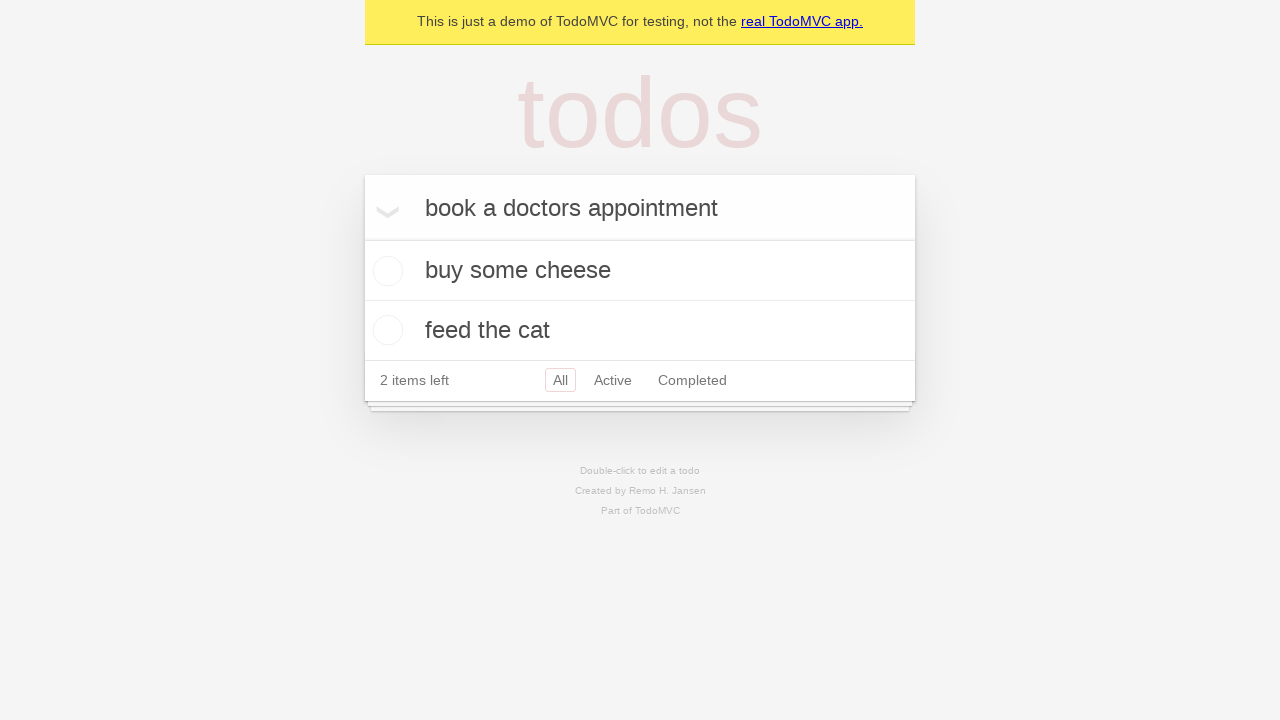

Pressed Enter to create third todo item on internal:attr=[placeholder="What needs to be done?"i]
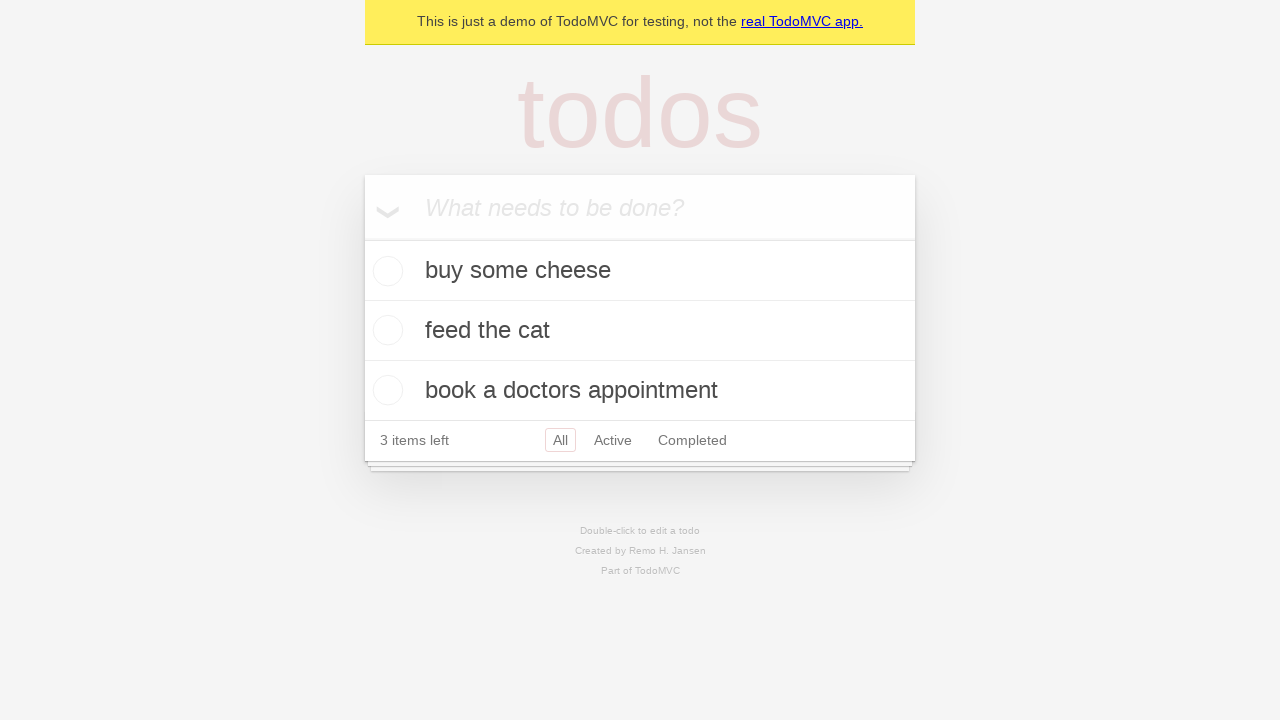

Waited for all three todo items to appear
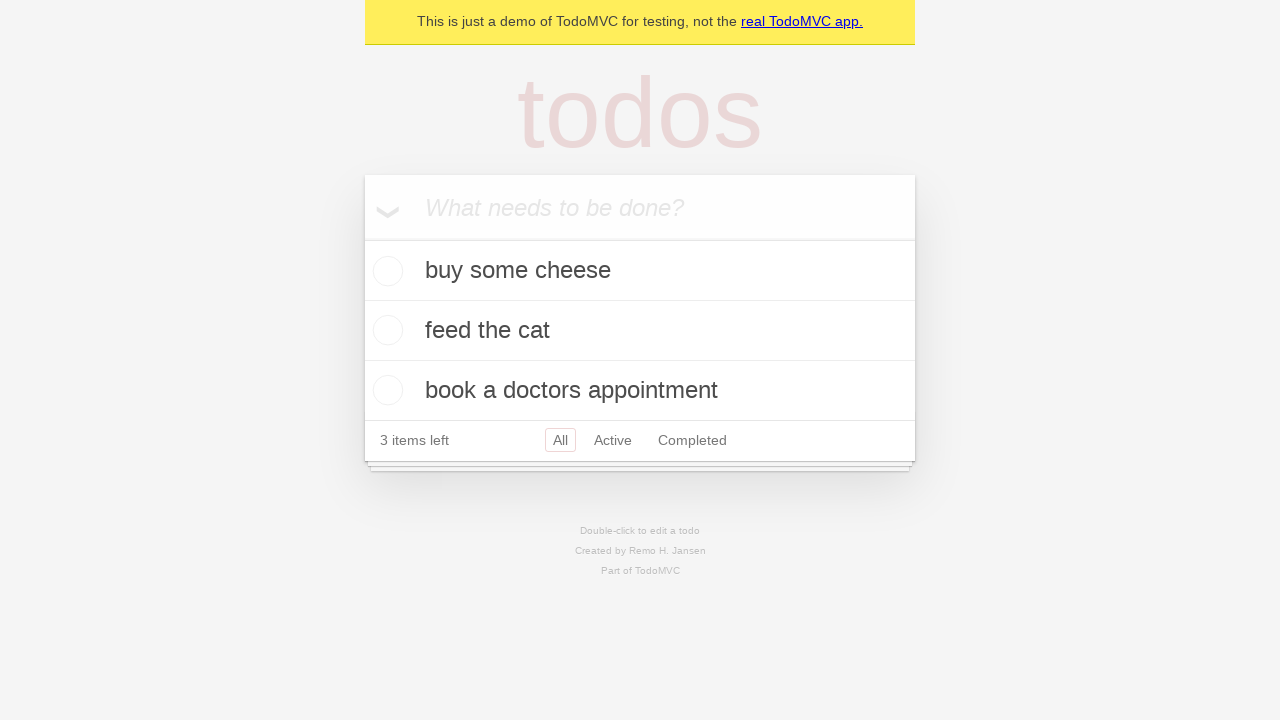

Double-clicked second todo item to enter edit mode at (640, 331) on [data-testid='todo-item'] >> nth=1
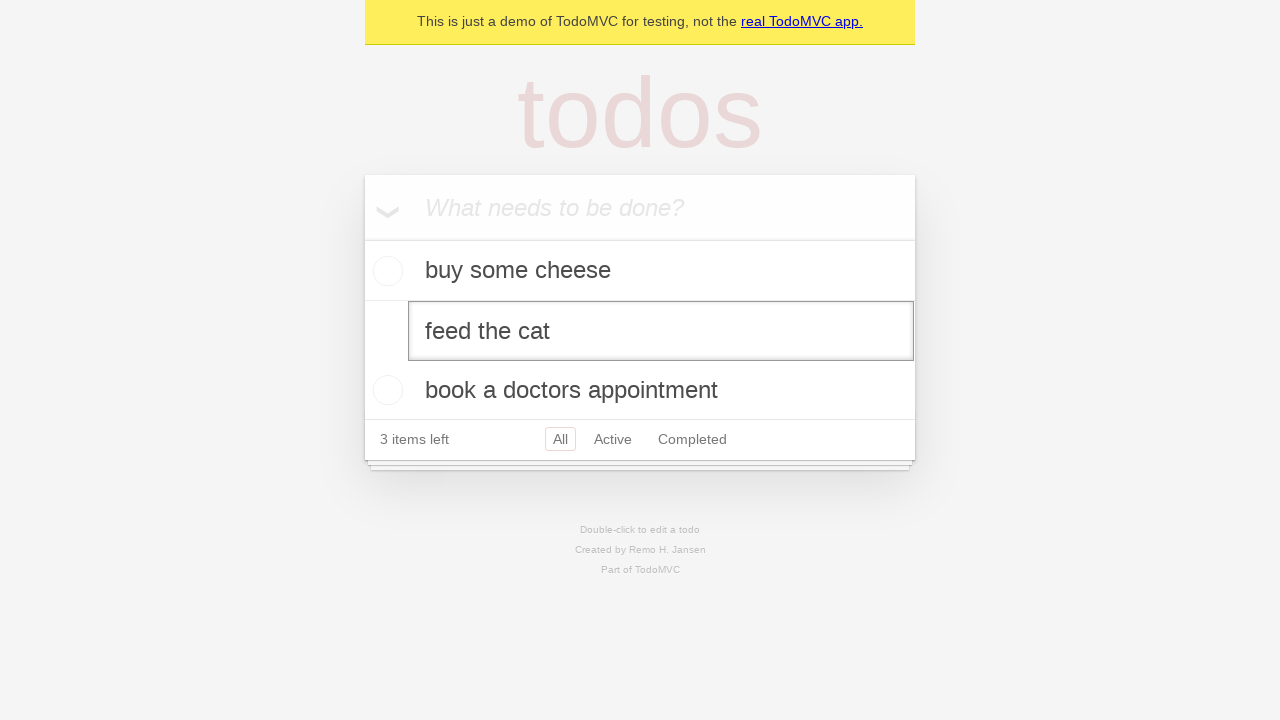

Filled edit textbox with 'buy some sausages' on [data-testid='todo-item'] >> nth=1 >> internal:role=textbox[name="Edit"i]
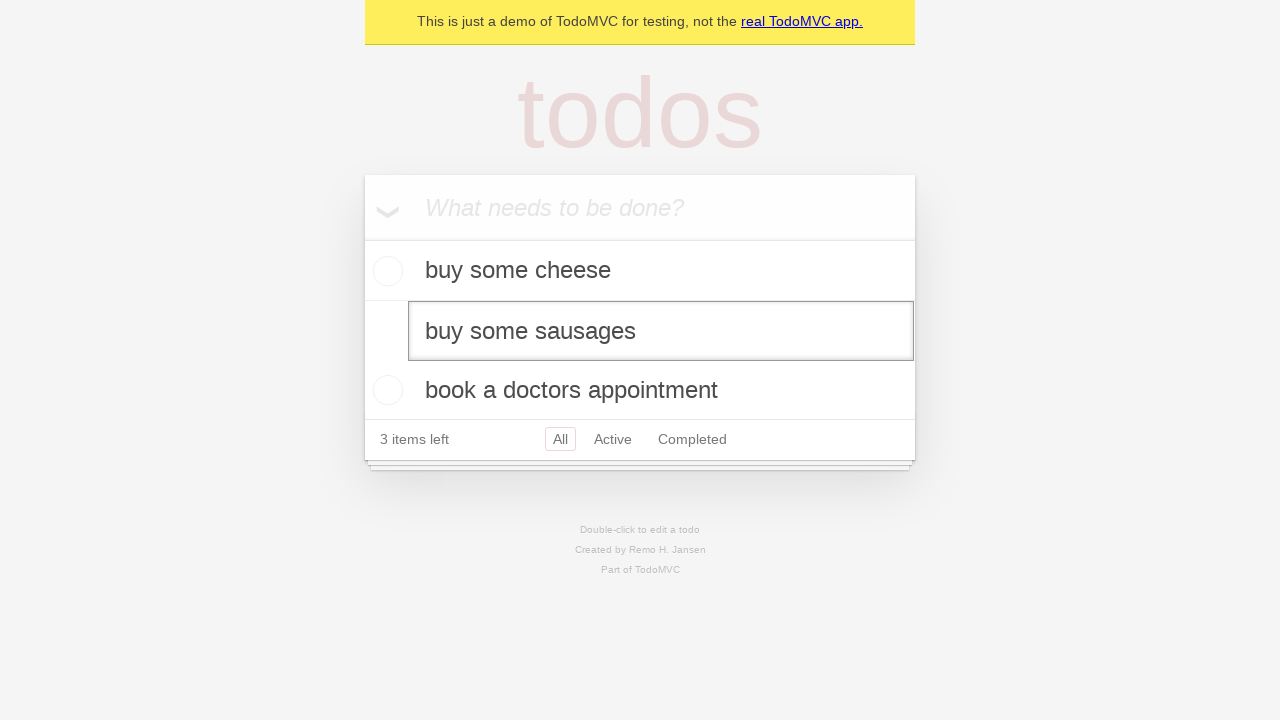

Pressed Enter to save the edited todo item on [data-testid='todo-item'] >> nth=1 >> internal:role=textbox[name="Edit"i]
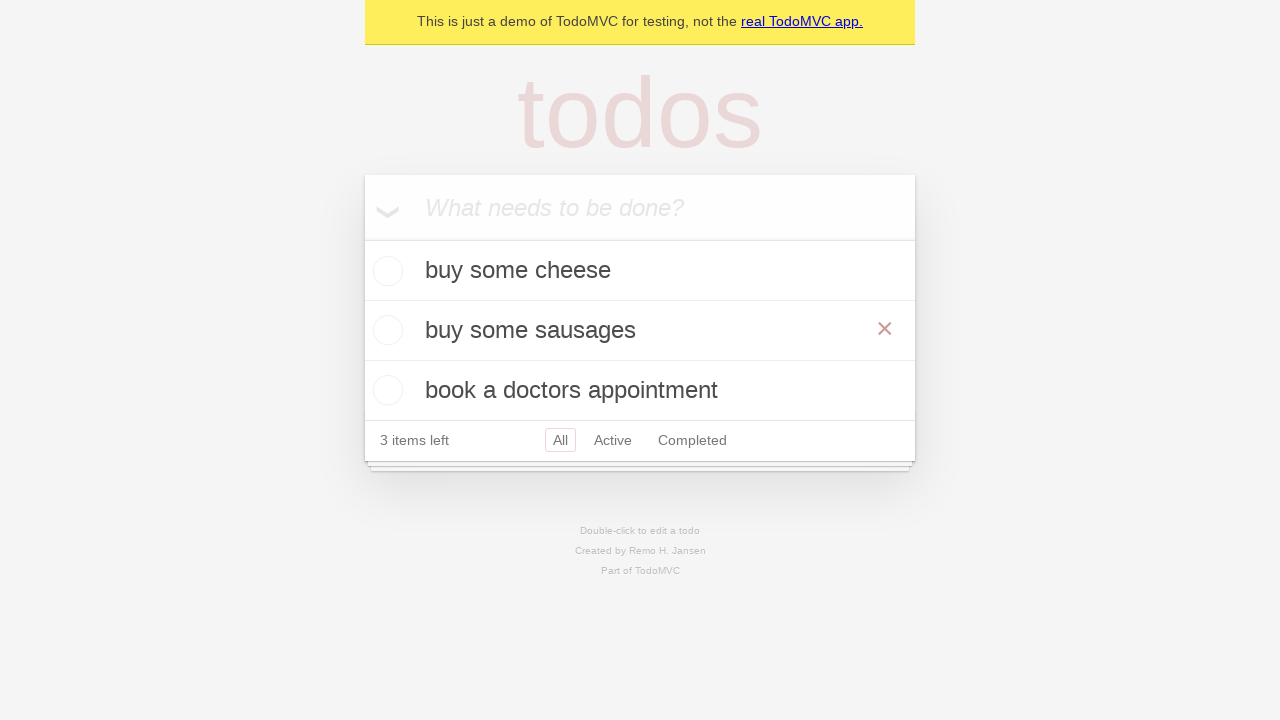

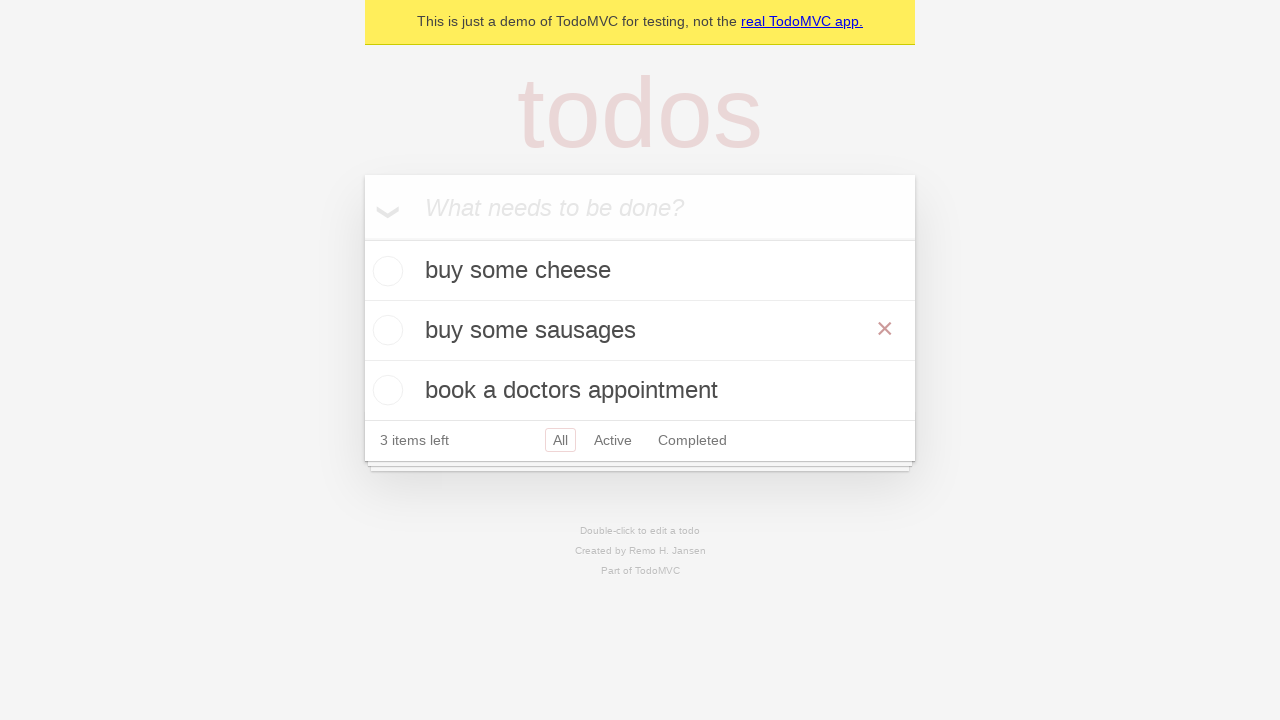